Tests jQuery UI datepicker functionality by opening the calendar, navigating to the next month, and selecting a specific date

Starting URL: https://jqueryui.com/datepicker/

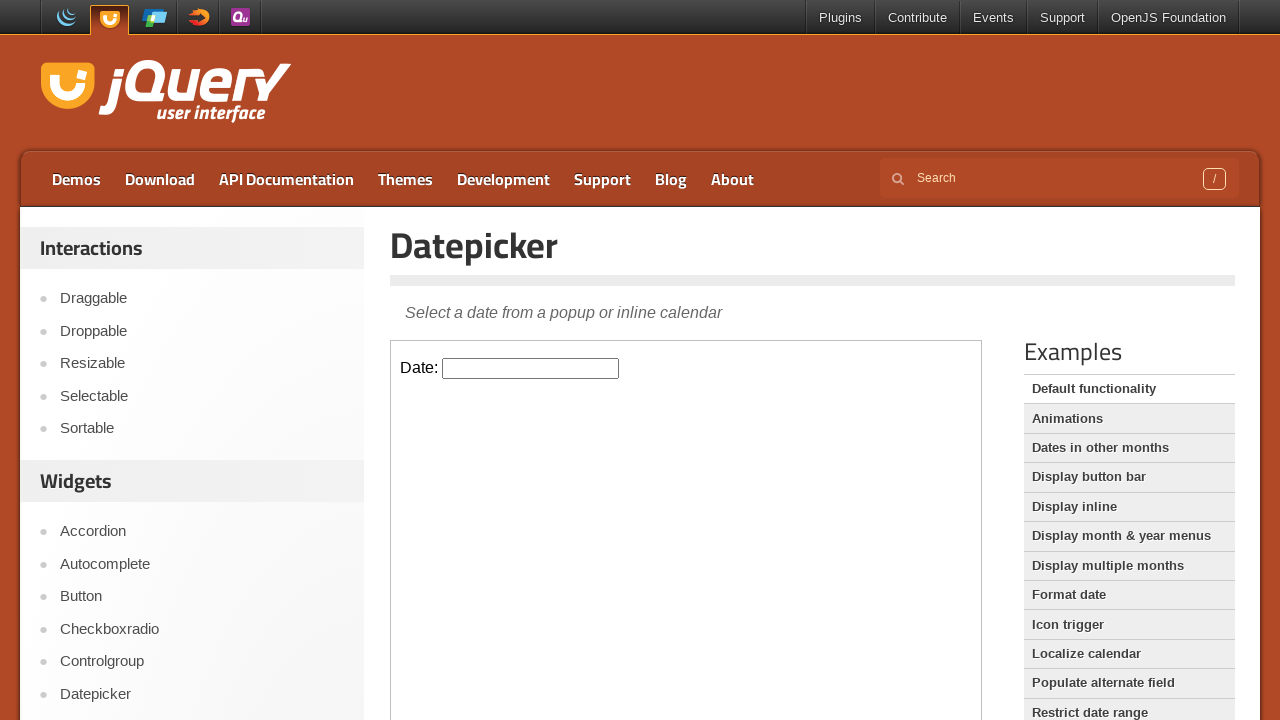

Located iframe containing the datepicker demo
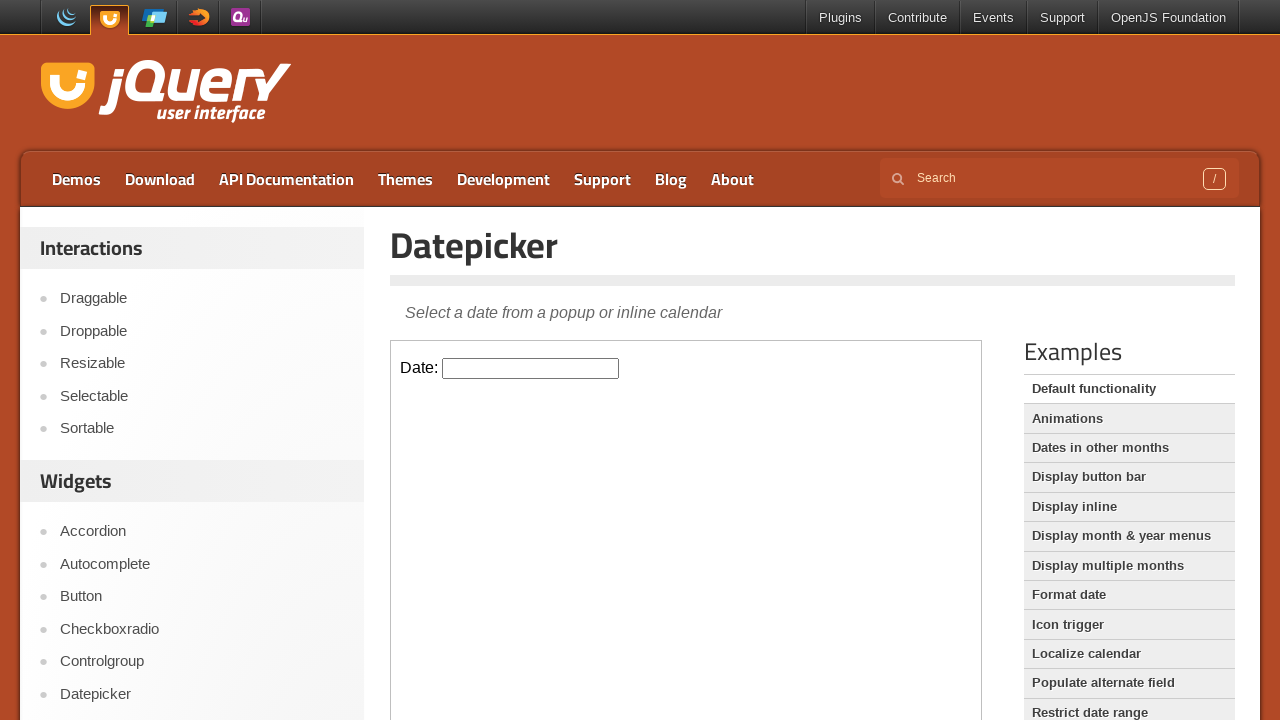

Clicked on datepicker input field to open calendar at (531, 368) on .demo-frame >> internal:control=enter-frame >> #datepicker
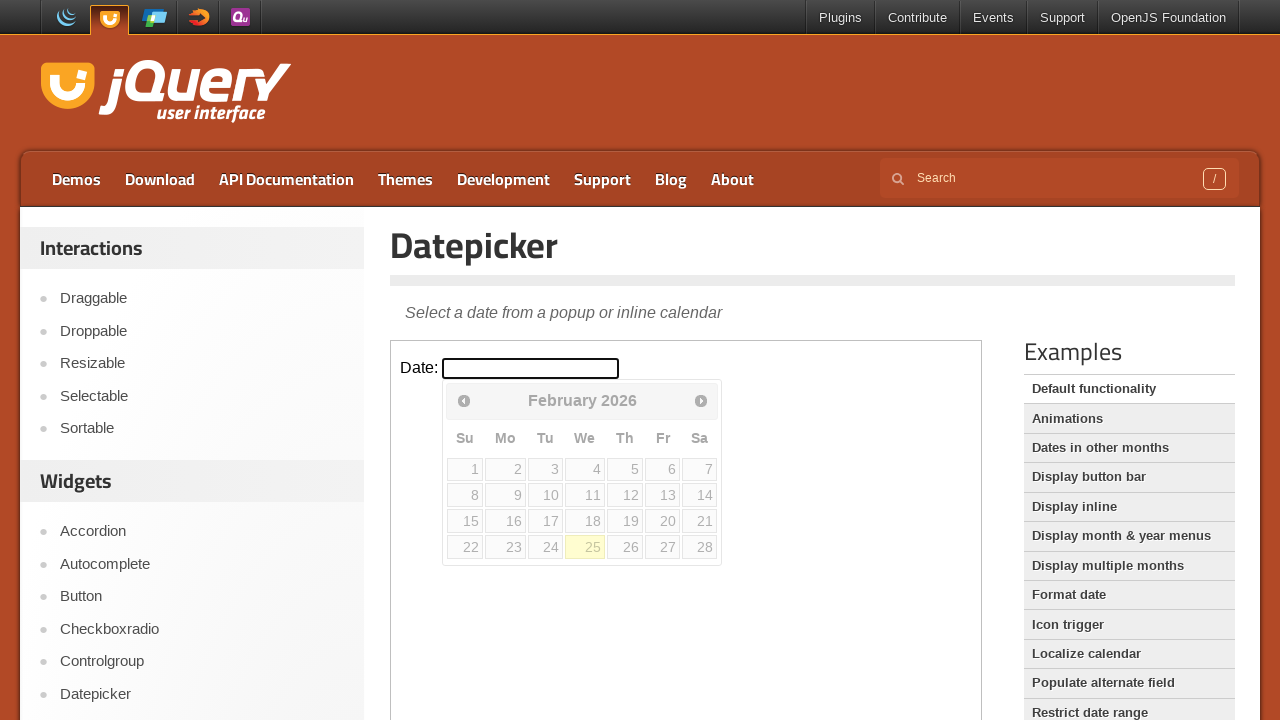

Clicked next month button to navigate calendar forward at (701, 400) on .demo-frame >> internal:control=enter-frame >> .ui-datepicker-next
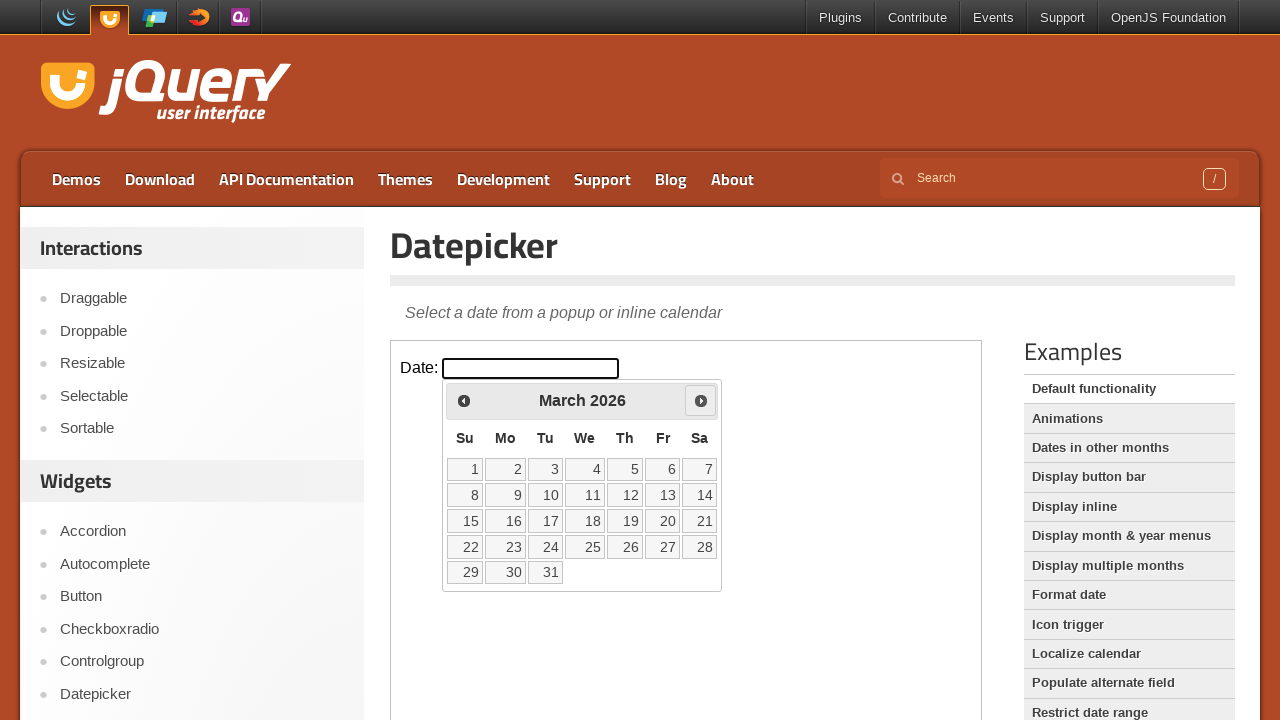

Selected date 22 from the calendar at (465, 547) on .demo-frame >> internal:control=enter-frame >> a:text('22')
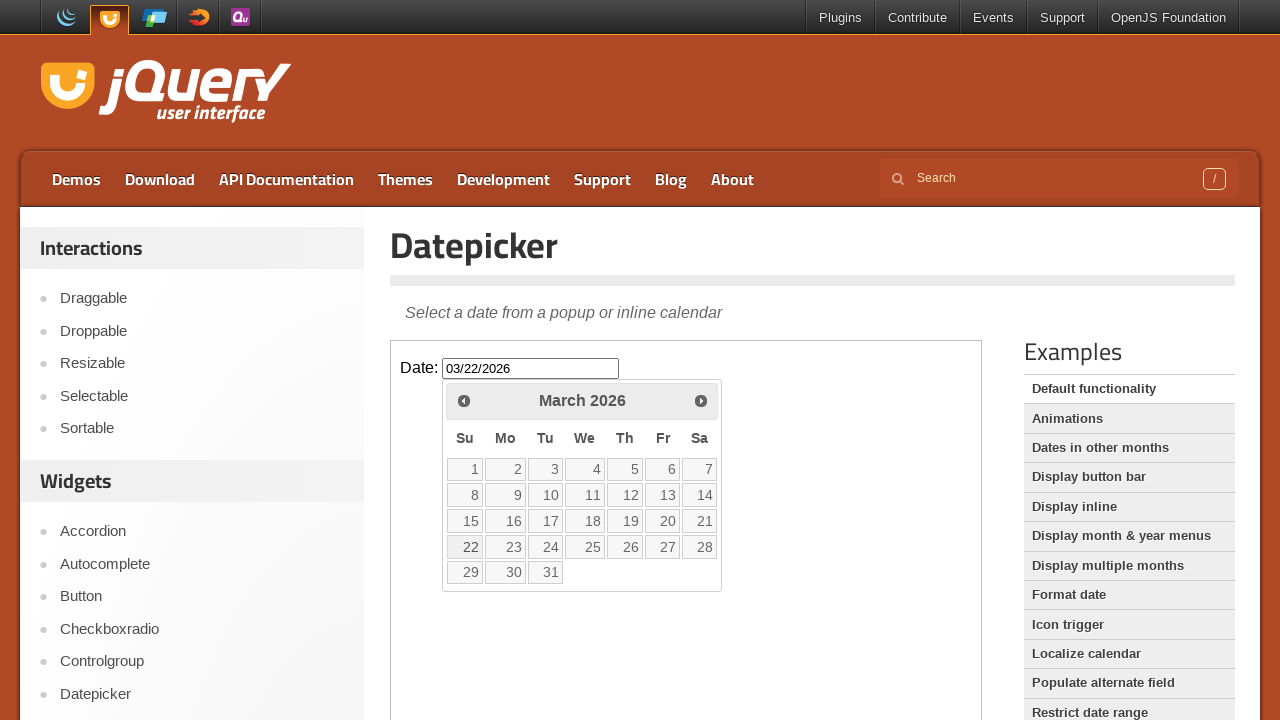

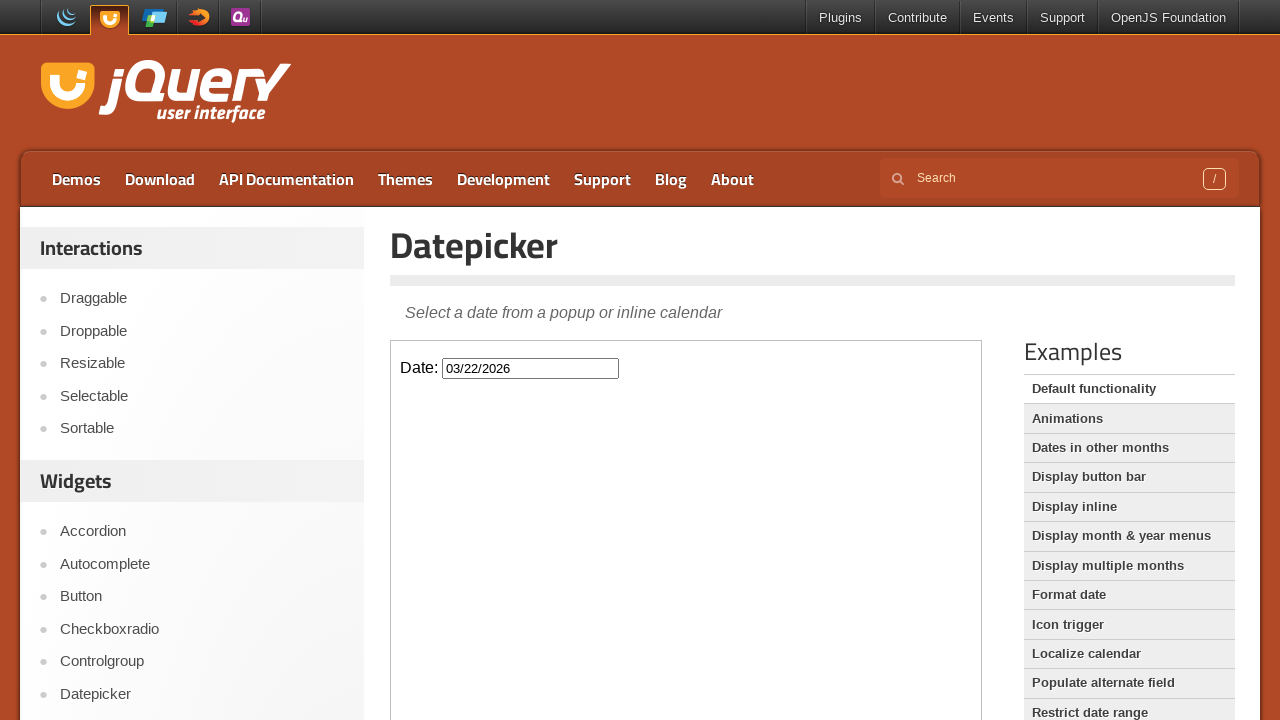